Tests the search functionality by entering "sunglasses" in the search placeholder field

Starting URL: https://www.onlineshopdemo.co.uk/product-tag/sale/

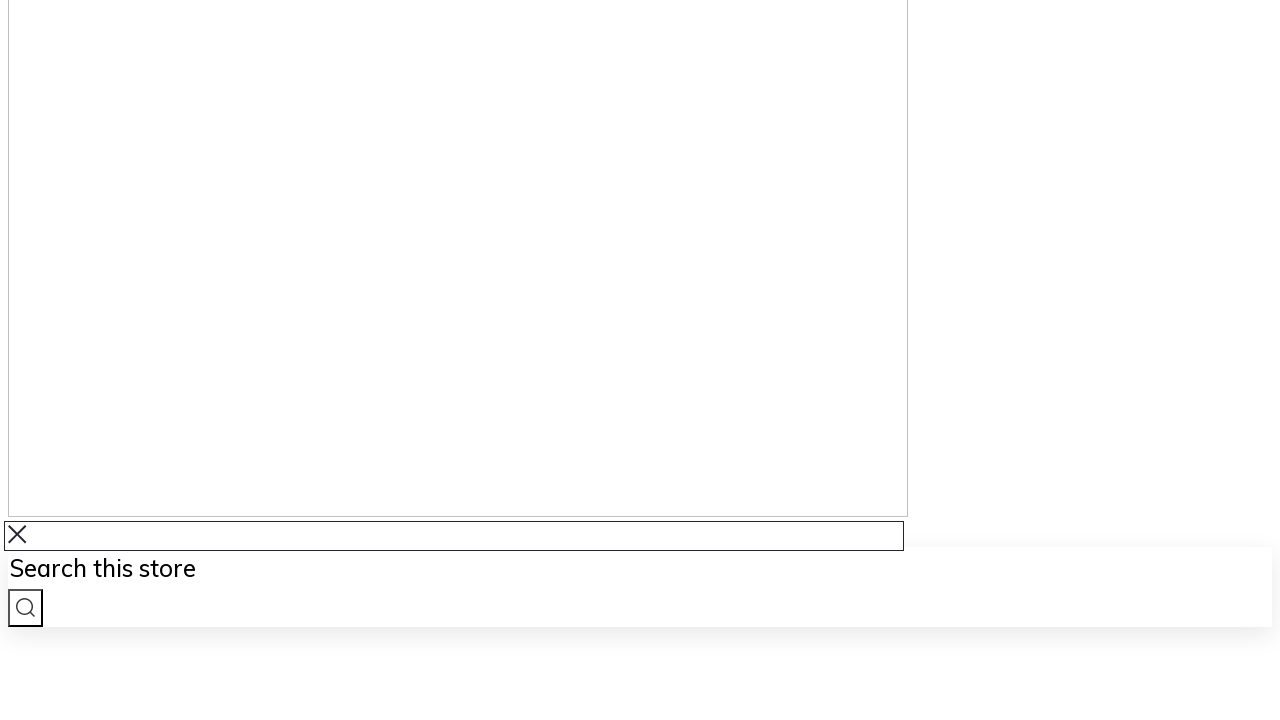

Filled search field with 'sunglasses' using placeholder on internal:attr=[placeholder="Type your request"i]
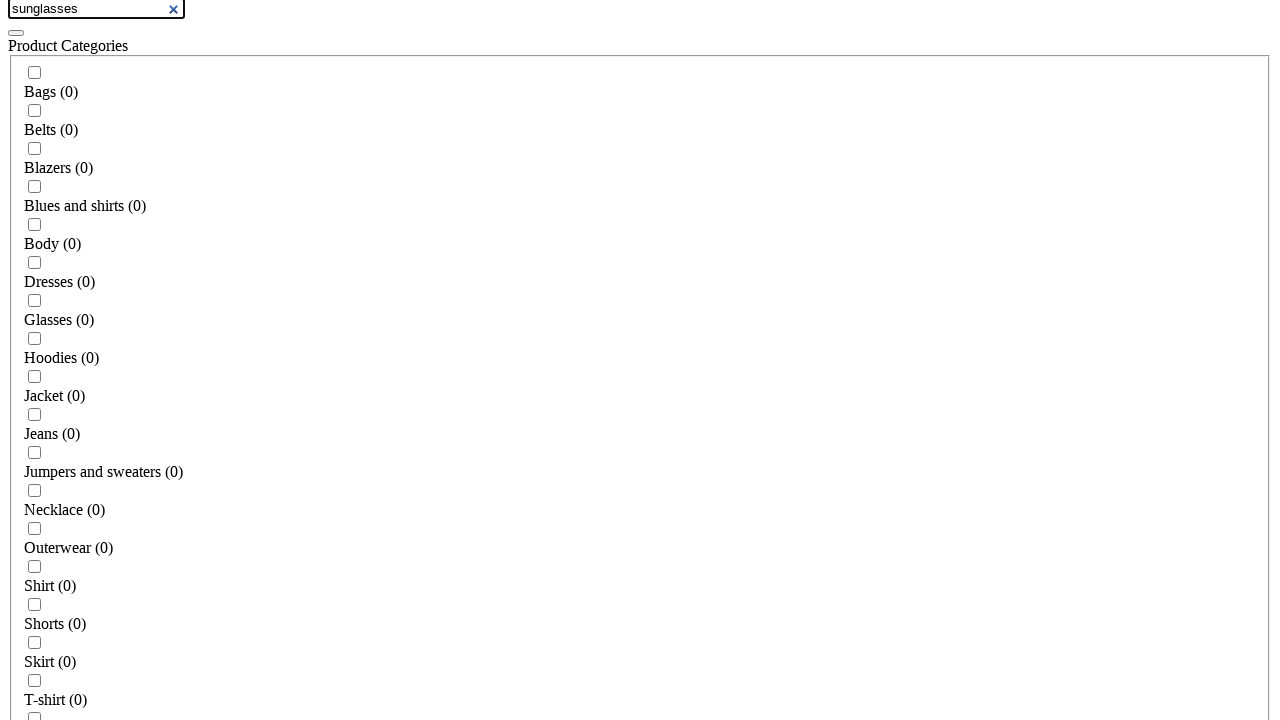

Waited 1000ms for search results to load
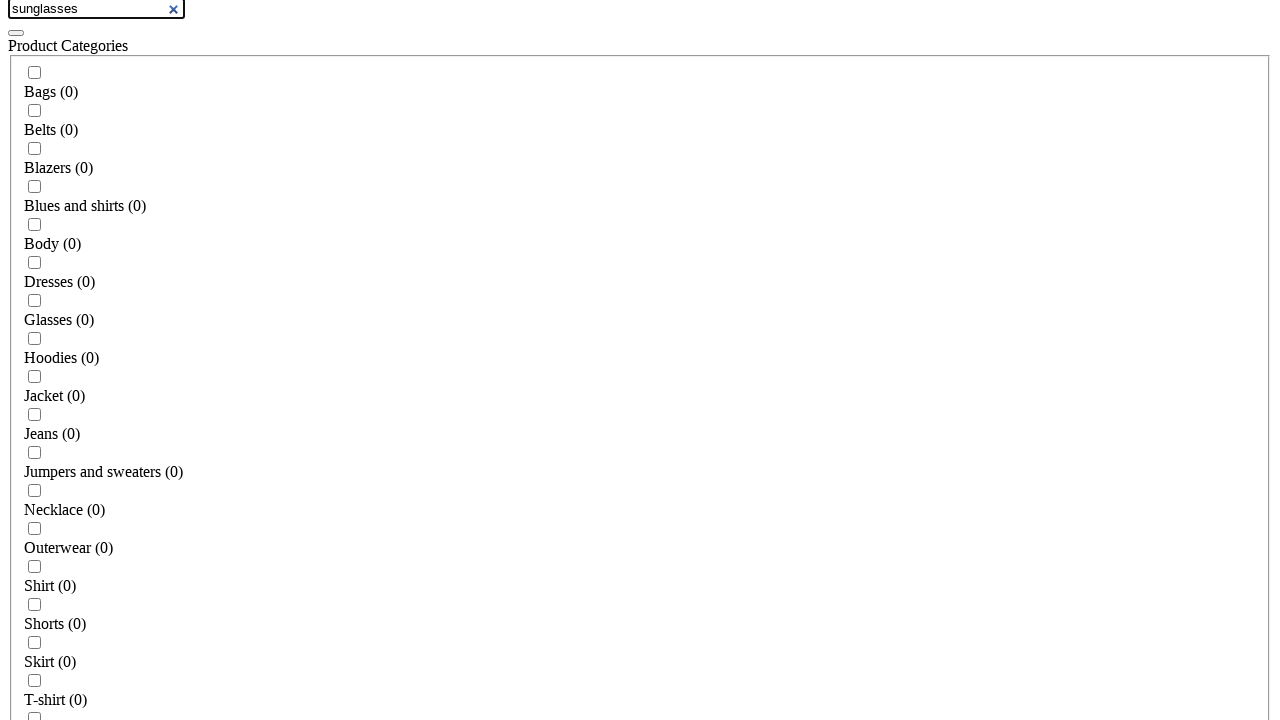

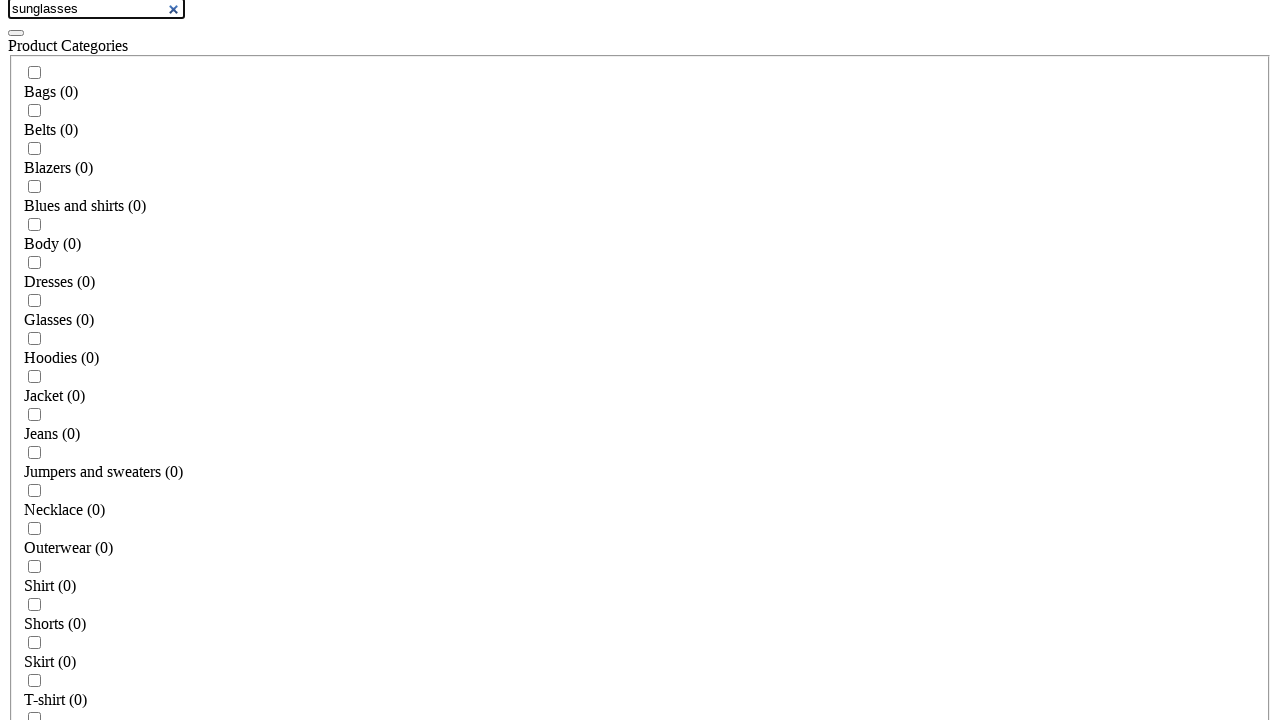